Tests a registration form page by navigating to a demo form, filling various input fields (text, email, radio buttons, checkboxes, dropdowns, date, color picker, sliders), and submitting the form.

Starting URL: https://material.playwrightvn.com/

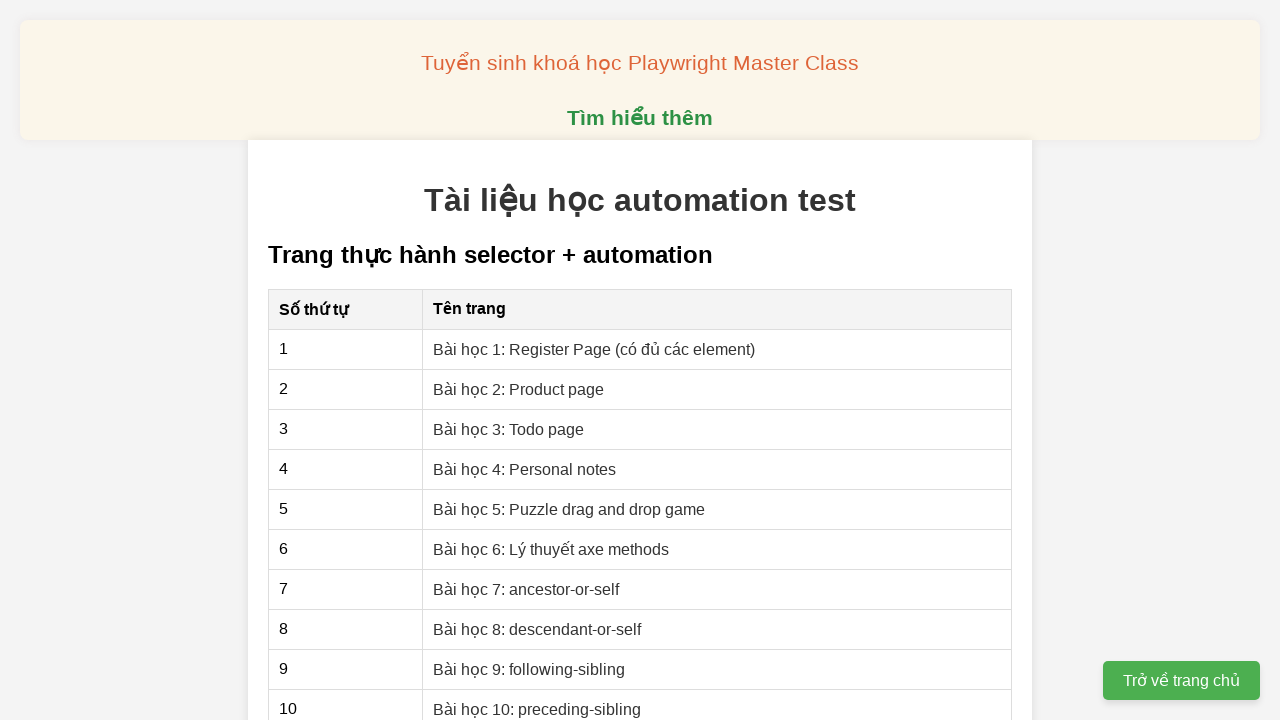

Clicked on 'Bài 1' link to navigate to registration page at (594, 349) on xpath=//*[@href="01-xpath-register-page.html"]
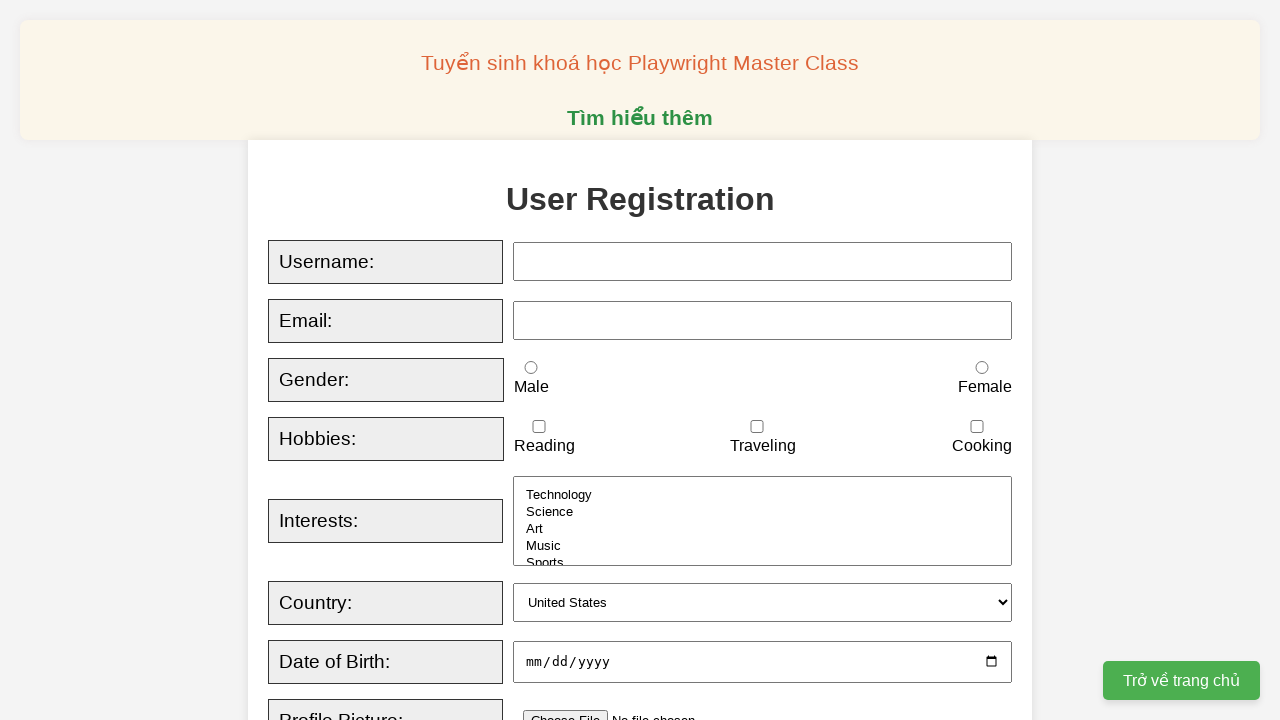

Filled username field with 'testuser_alex' on xpath=//*[@id="username"]
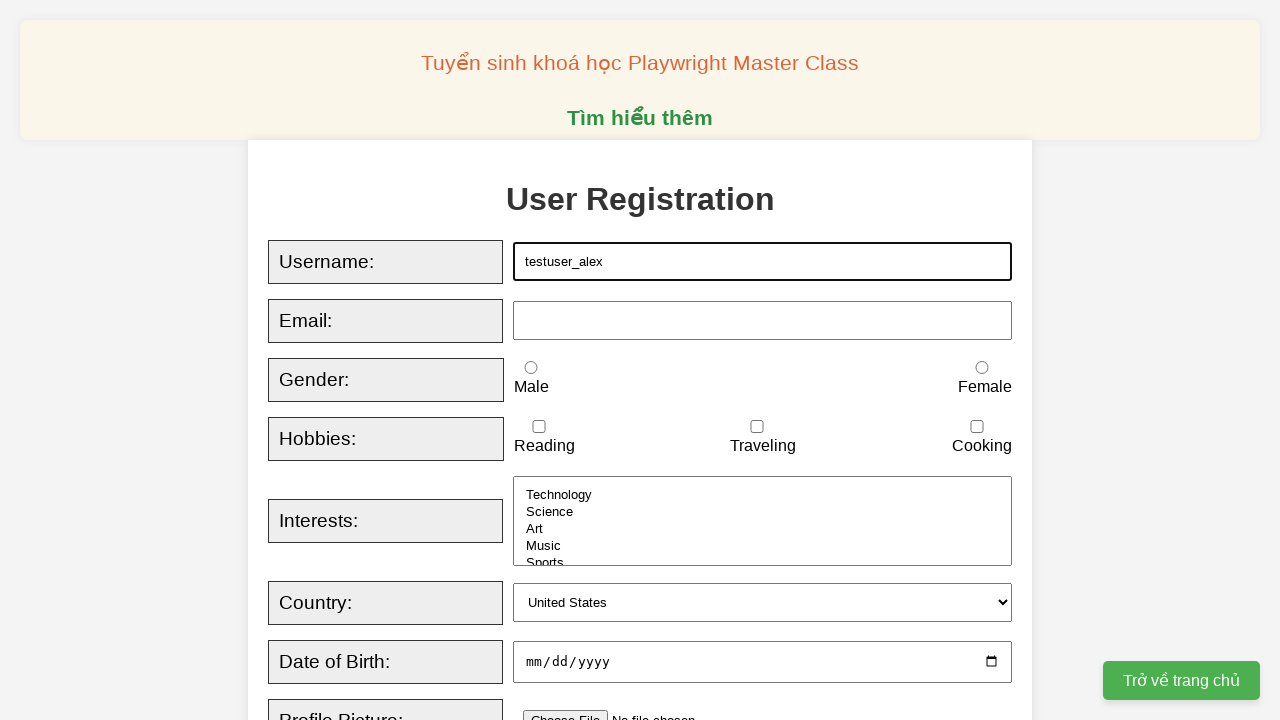

Filled email field with 'alex.test@example.com'
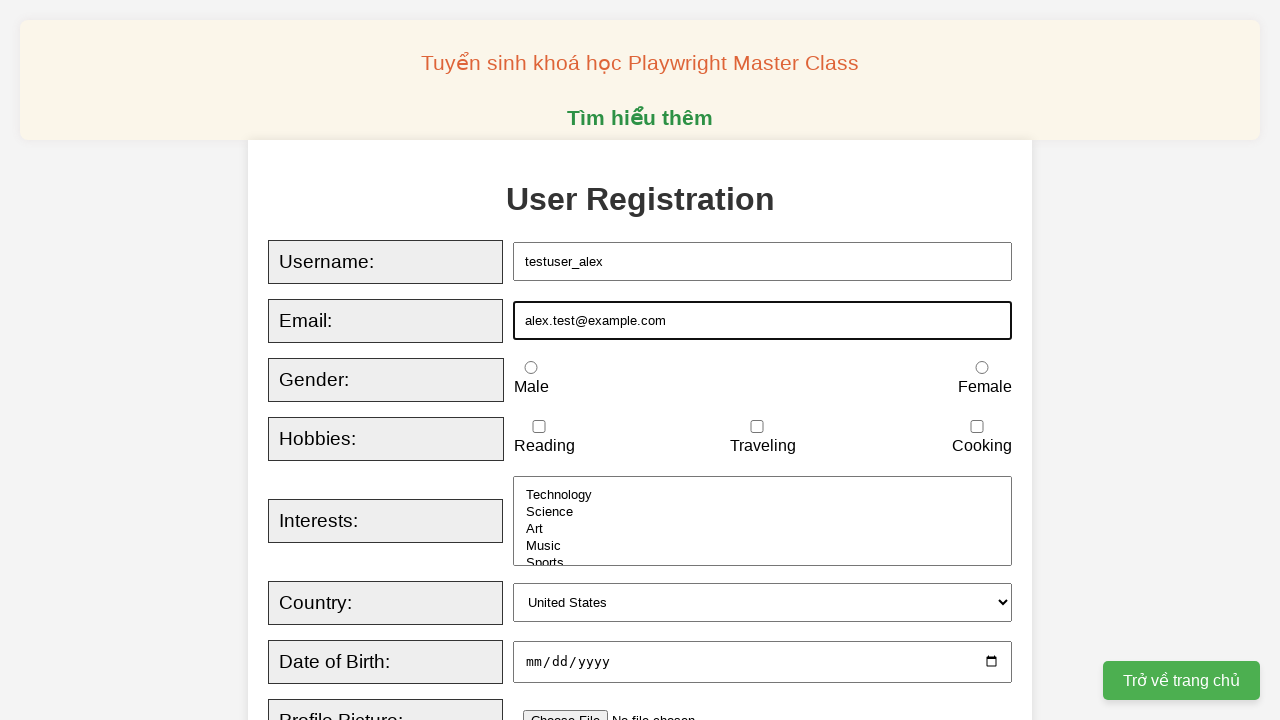

Selected female gender radio button at (982, 368) on xpath=//input[@id="female"]
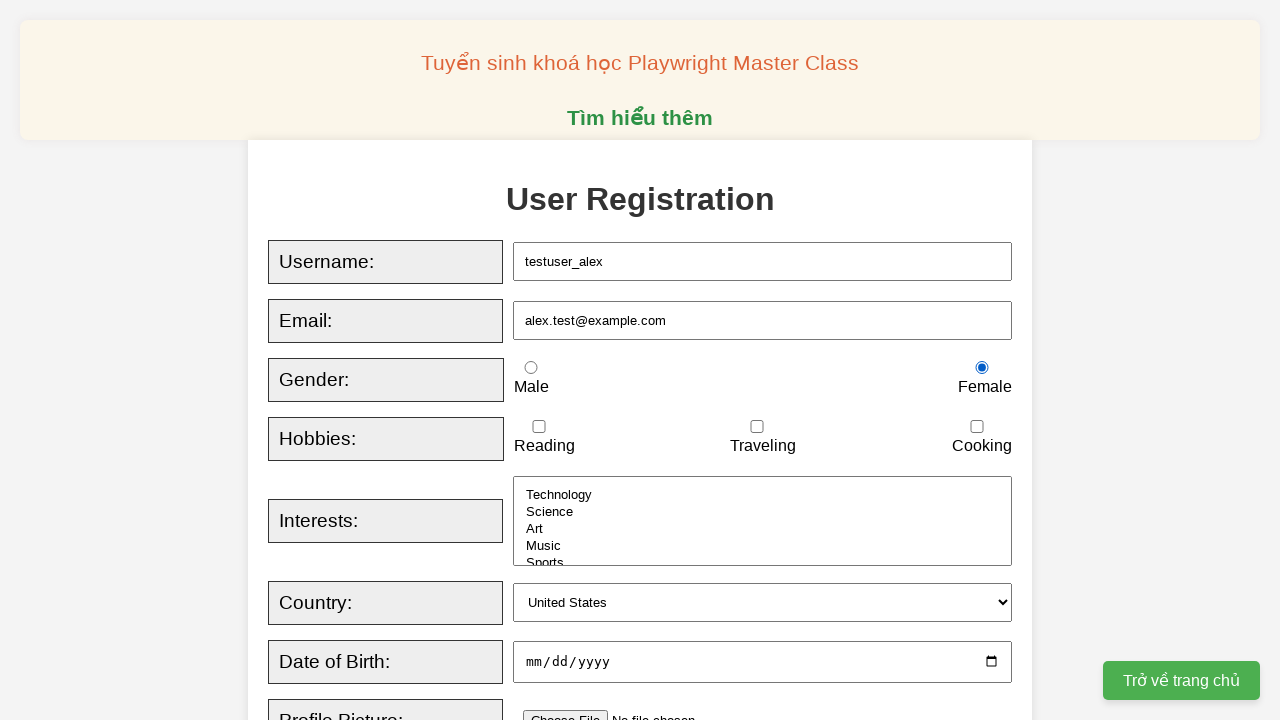

Checked 'reading' hobby checkbox at (539, 427) on xpath=//input[@id="reading"]
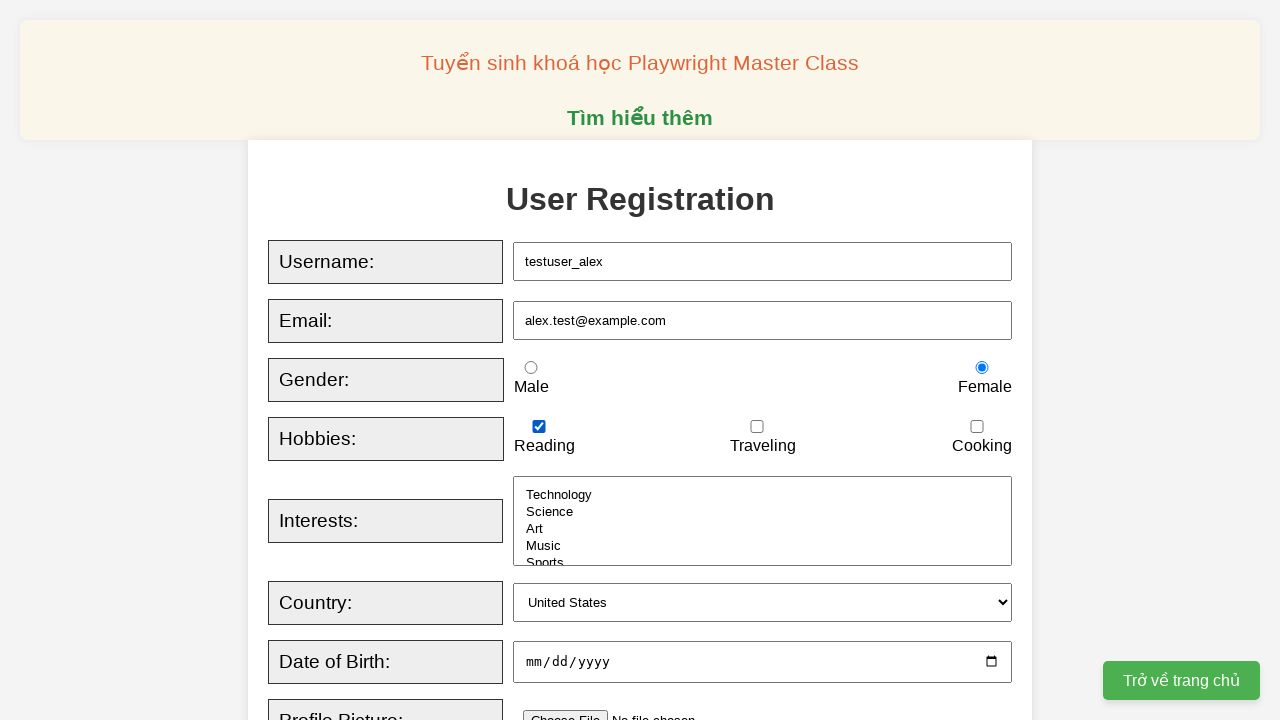

Checked 'cooking' hobby checkbox at (977, 427) on xpath=//input[@id="cooking"]
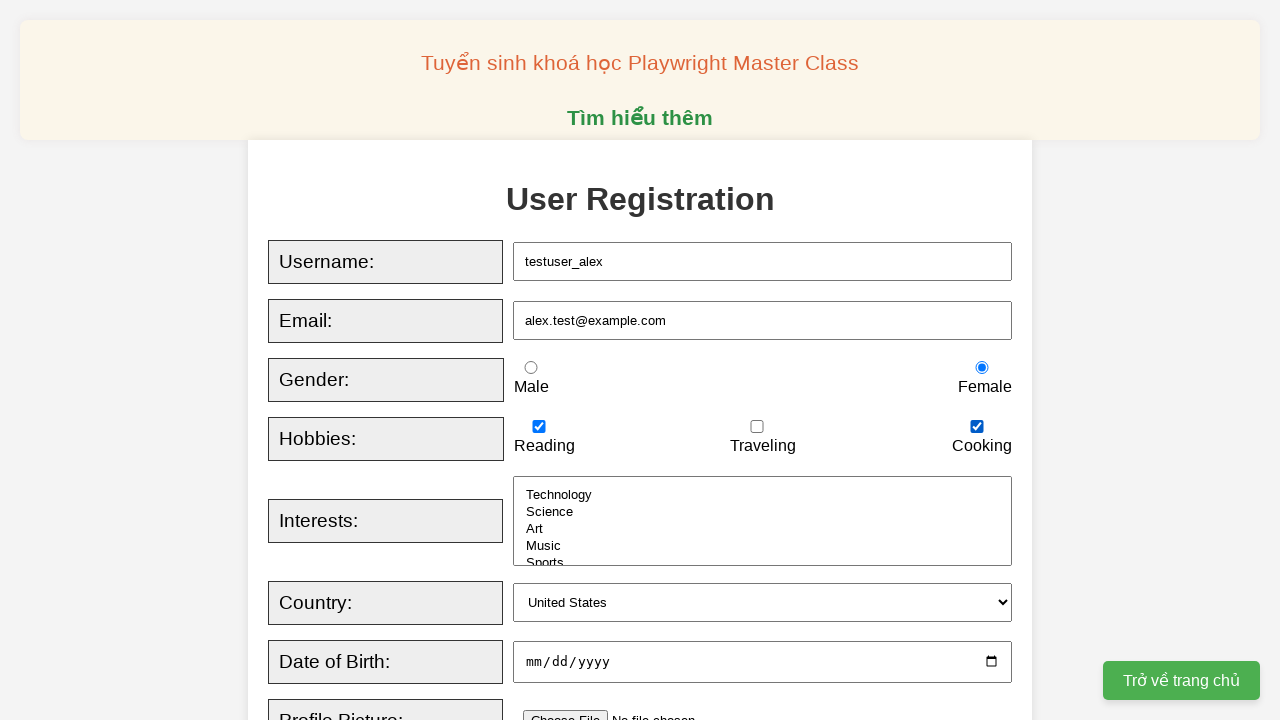

Selected 'technology' from interests dropdown on xpath=//select[@id="interests"]
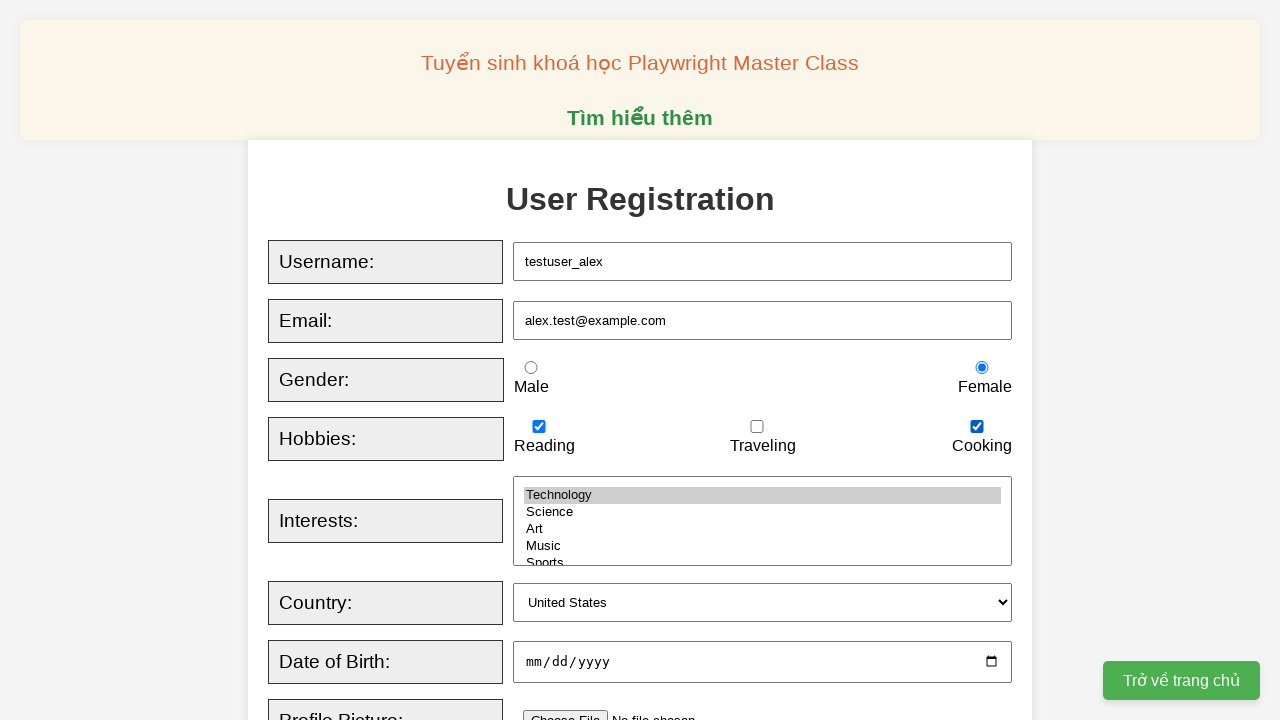

Selected 'australia' from country dropdown on xpath=//select[@id="country"]
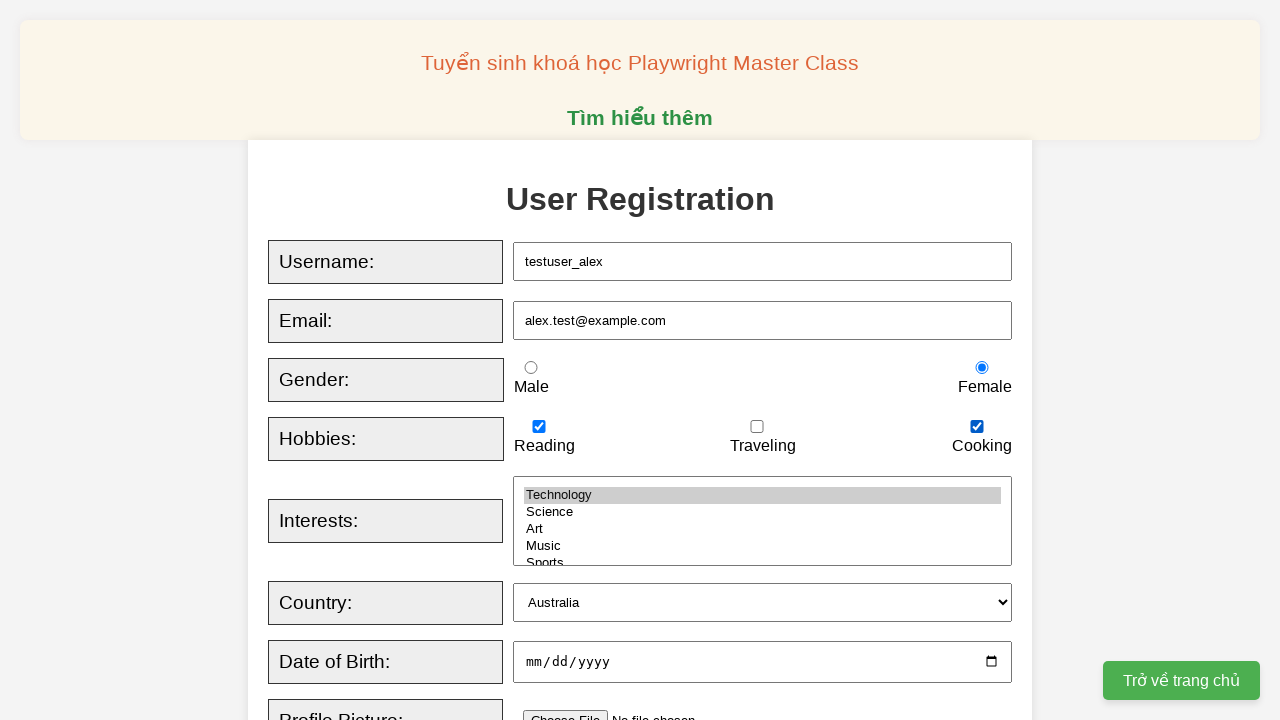

Filled date of birth field with '15/03/1992'
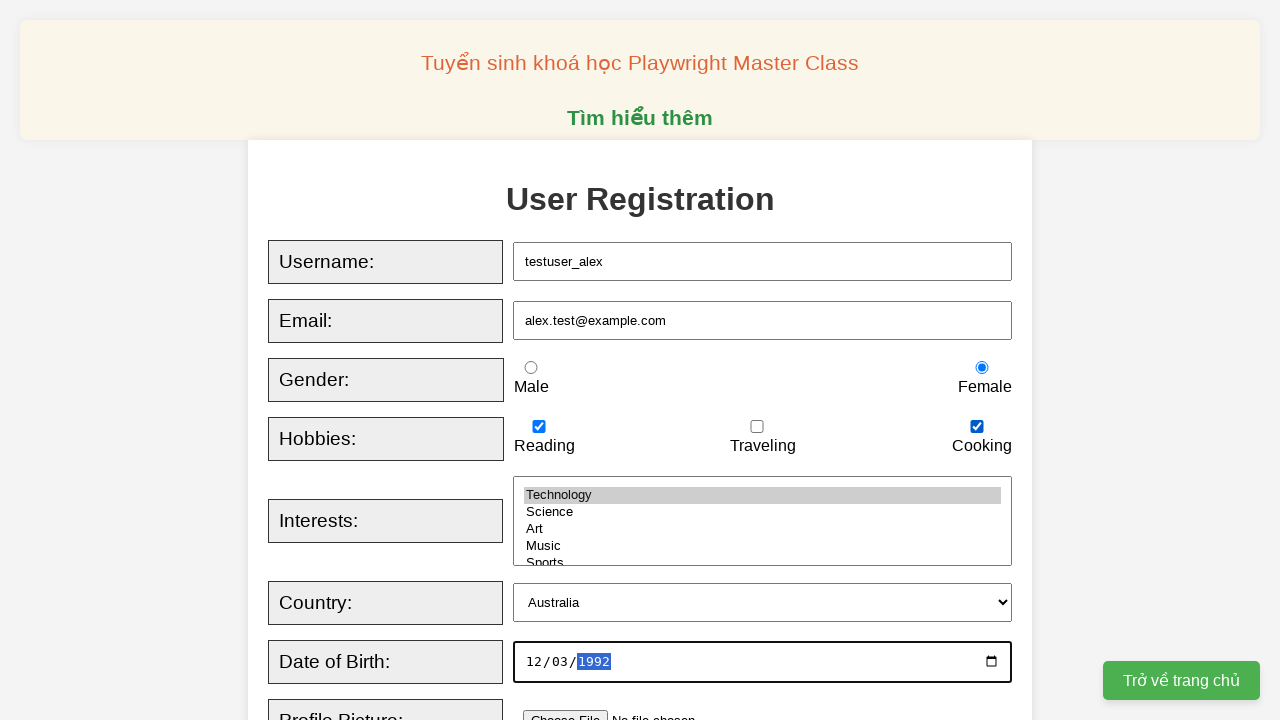

Filled bio textarea with sample text on xpath=//*[@id="bio"]
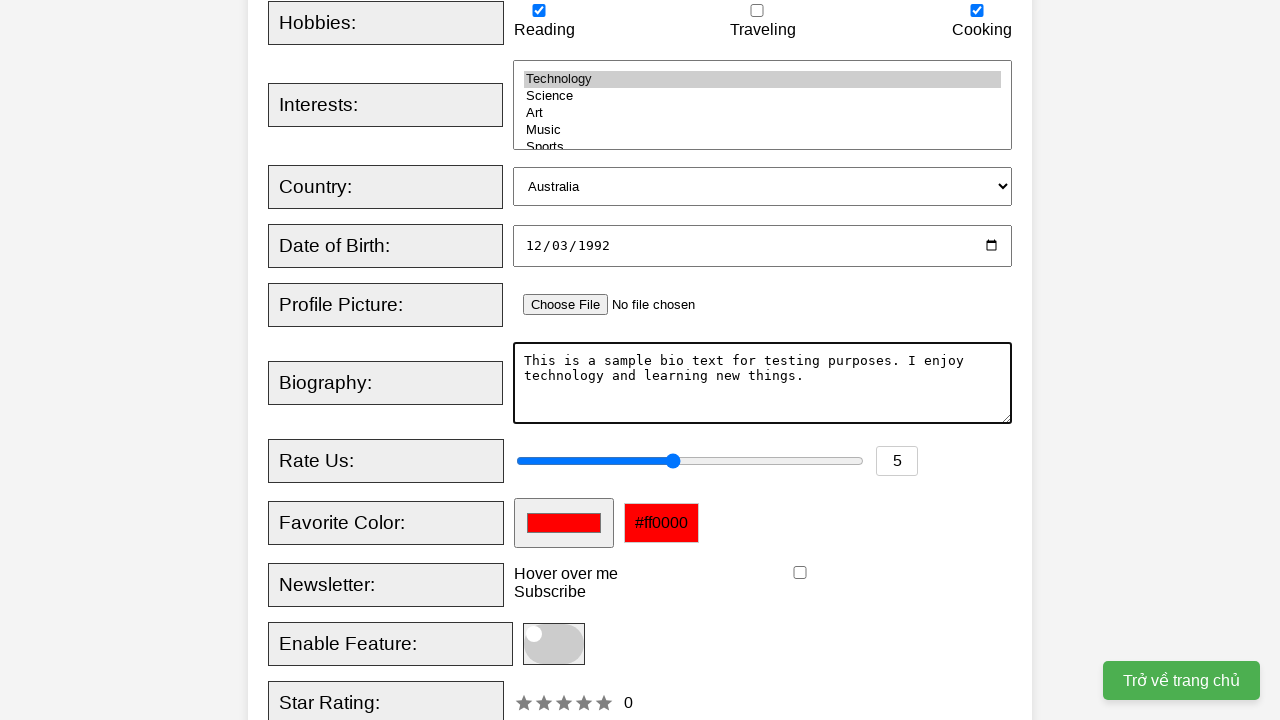

Interacted with rating slider at (632, 461) on xpath=//*[@id='rating']
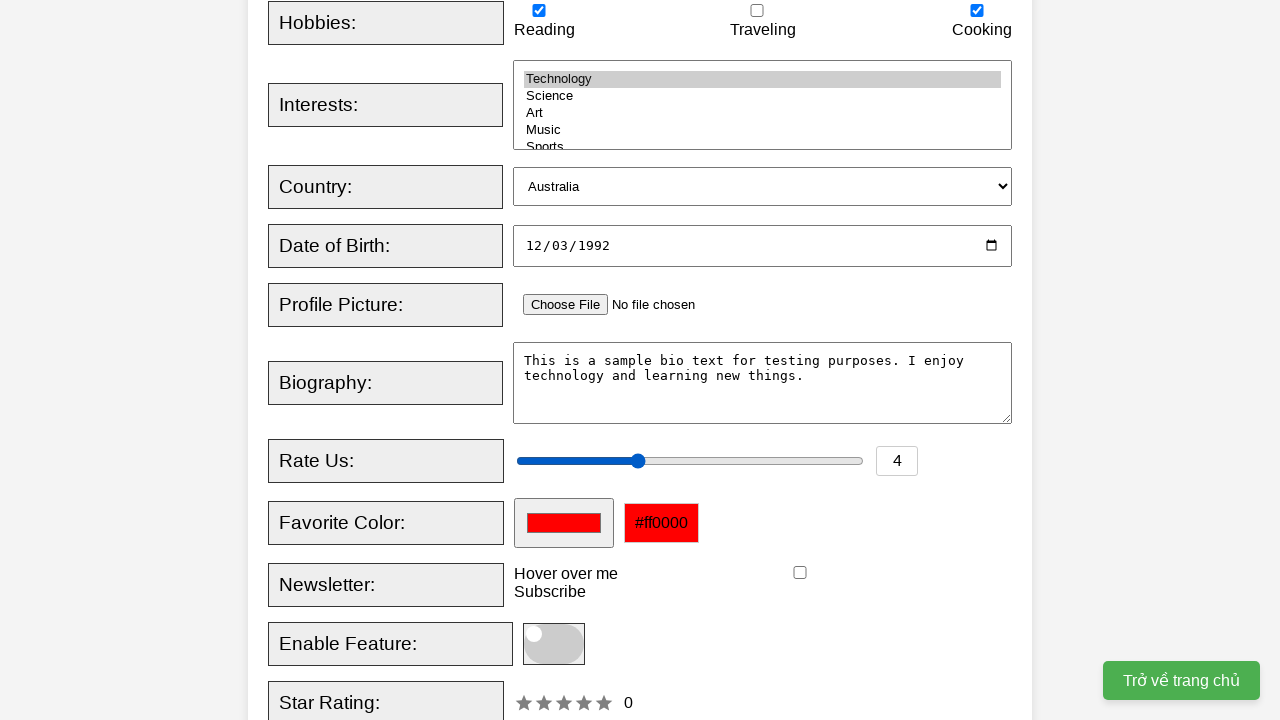

Filled favorite color field with '#3a7bd5' on xpath=//*[@id="favcolor"]
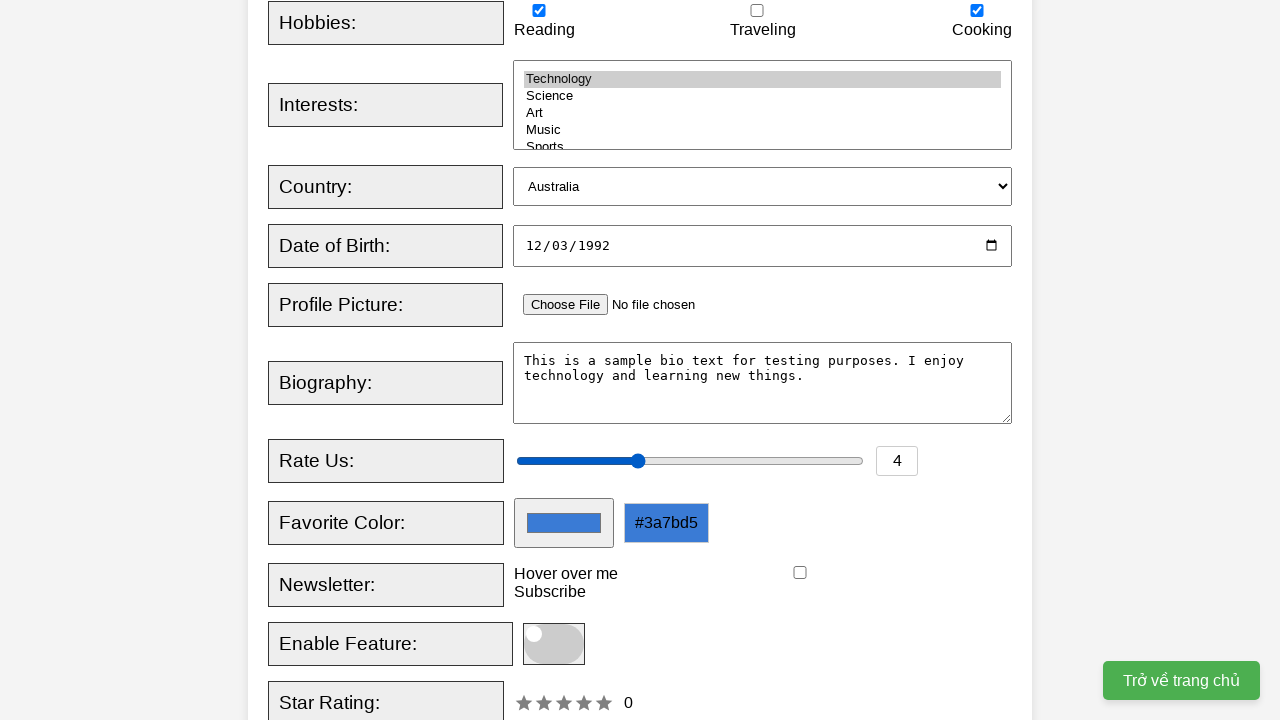

Checked newsletter subscription checkbox at (800, 573) on xpath=//*[@id="newsletter"]
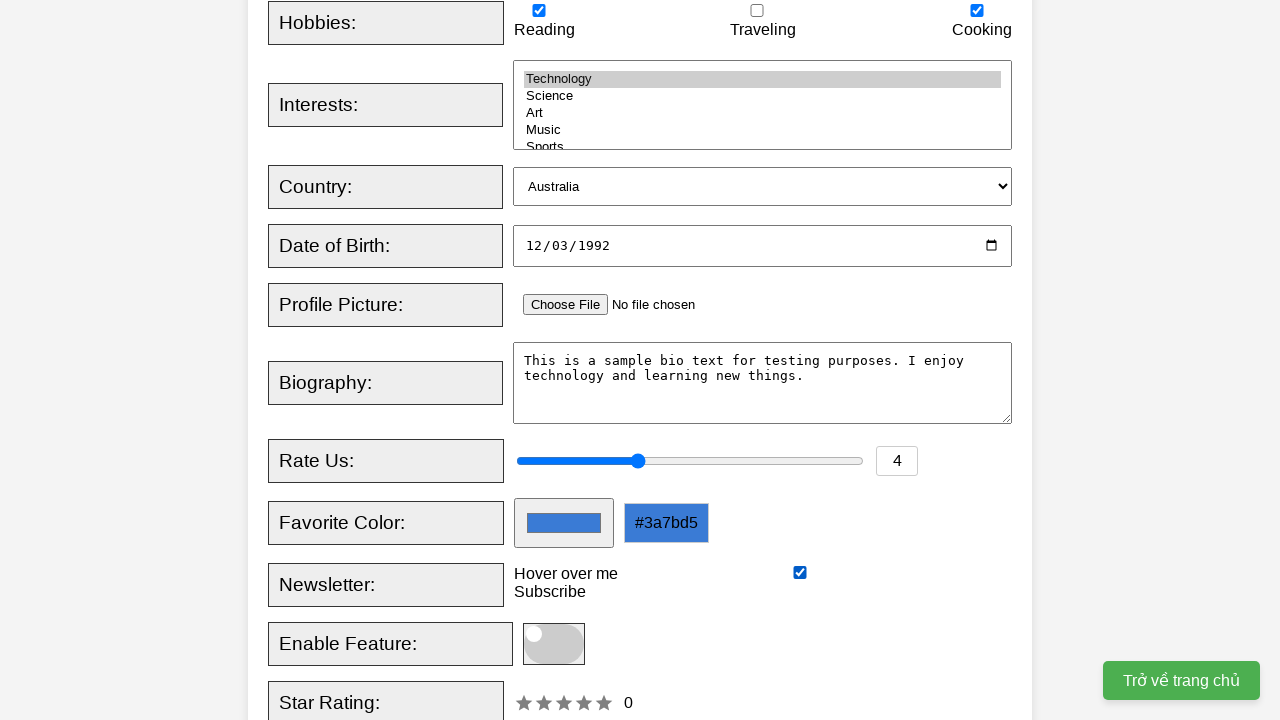

Clicked toggle slider at (554, 644) on xpath=//*[@class="slider round"]
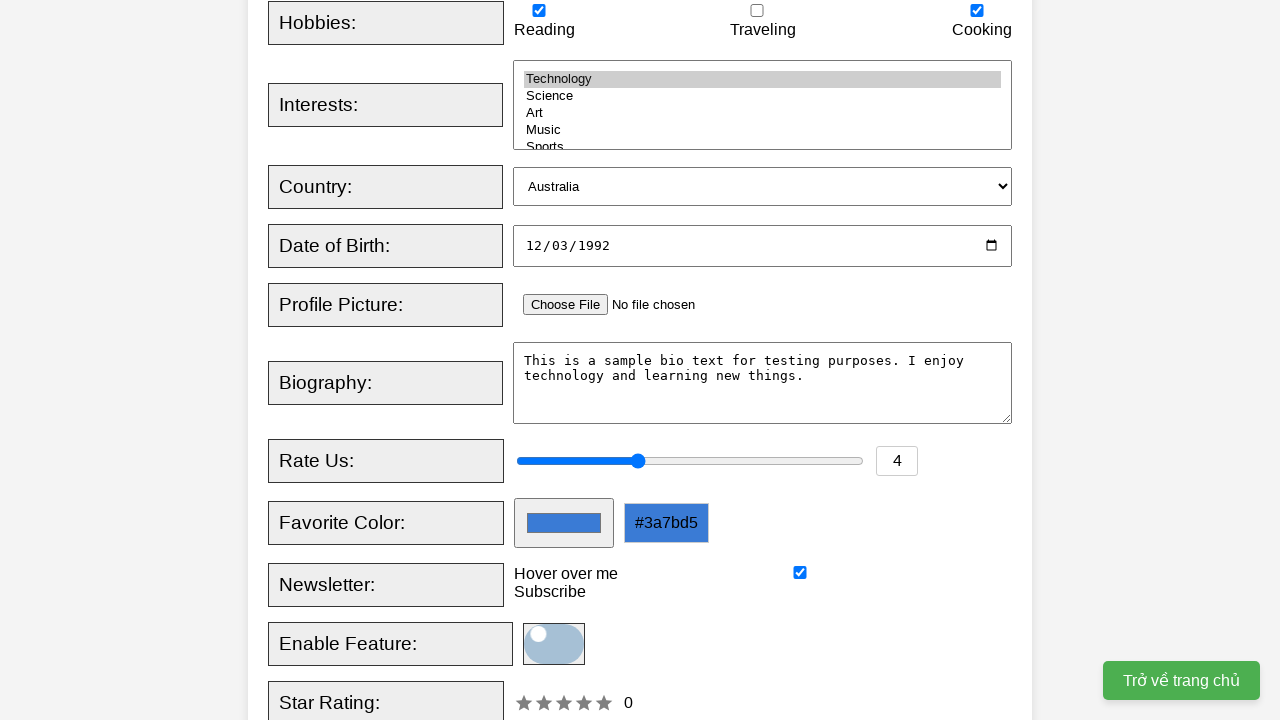

Interacted with star rating selector at (604, 703) on xpath=//div[@id='starRating']
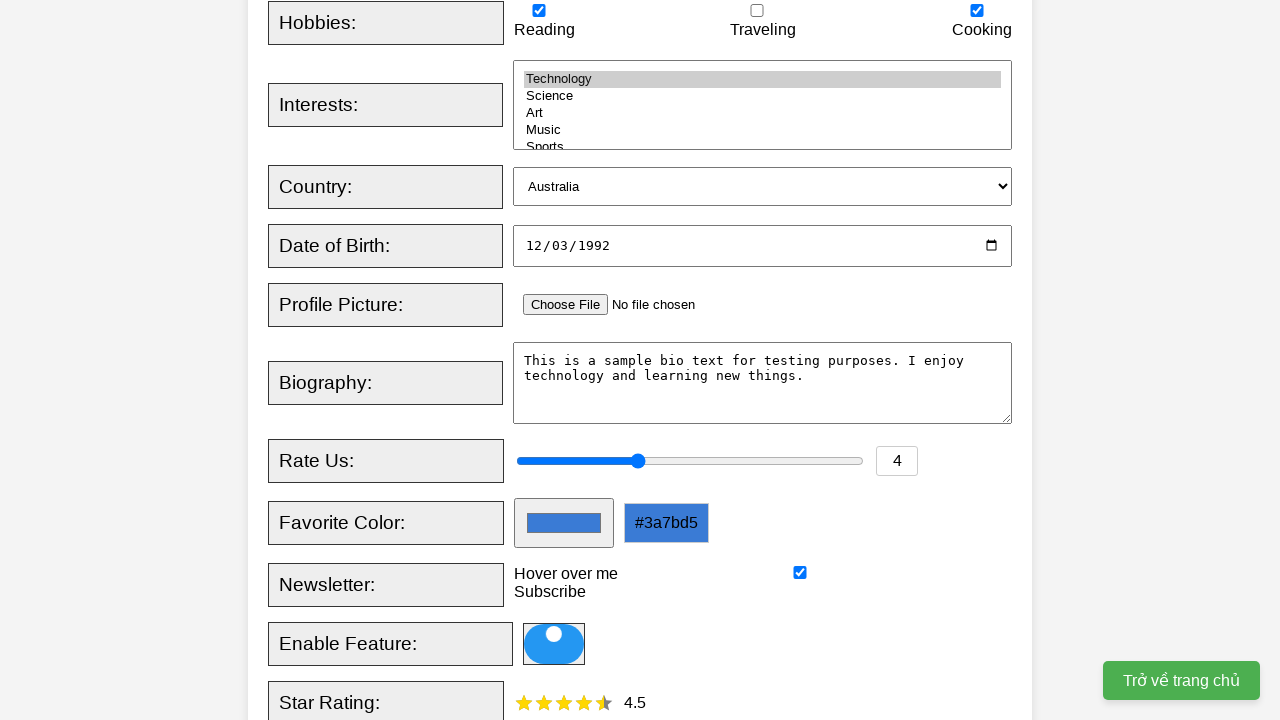

Clicked submit button to submit registration form at (528, 360) on xpath=//*[@type="submit"]
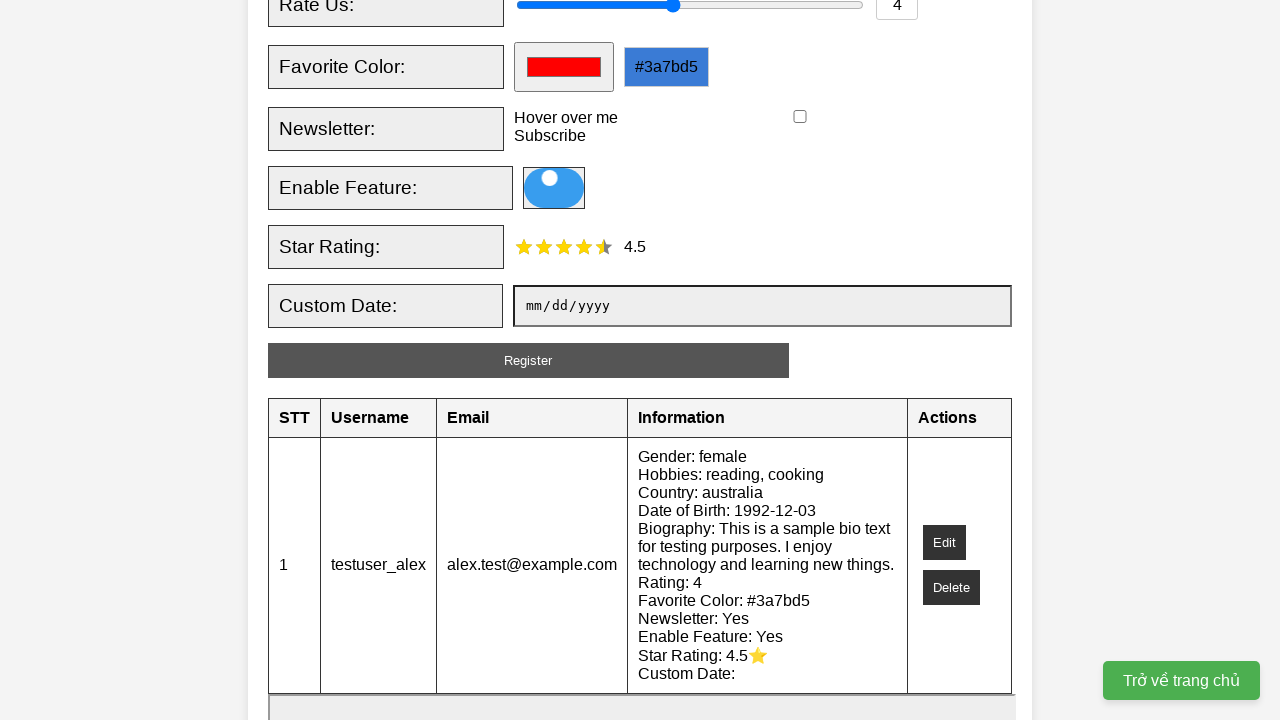

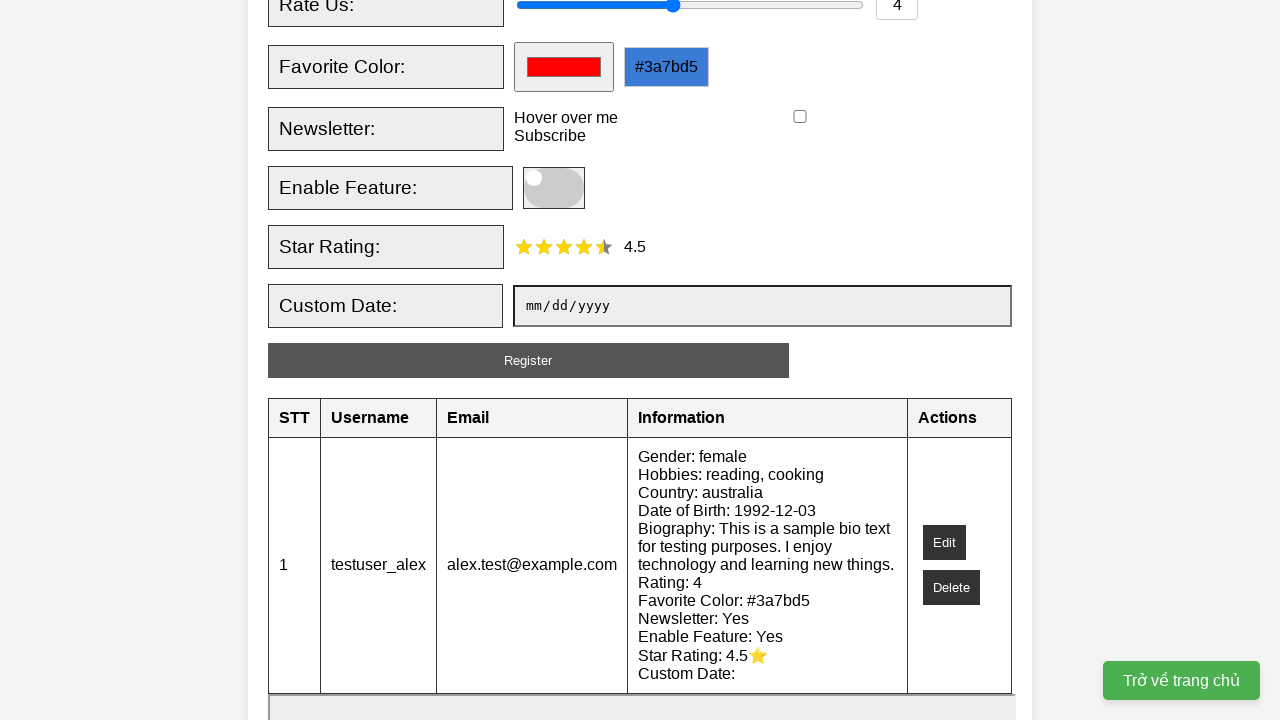